Tests dynamic controls with explicit waits by clicking Remove button, waiting for "It's gone!" message, then clicking Add button and waiting for "It's back" message

Starting URL: https://the-internet.herokuapp.com/dynamic_controls

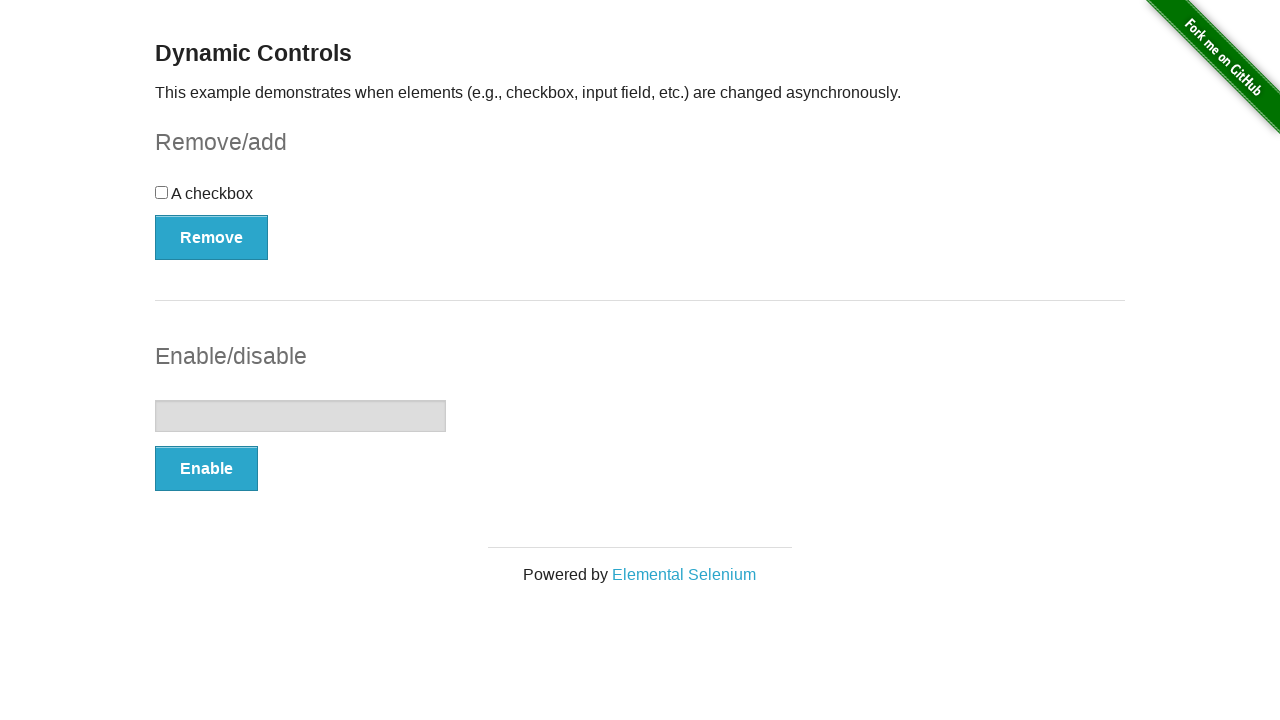

Clicked Remove button at (212, 237) on xpath=//*[text()='Remove']
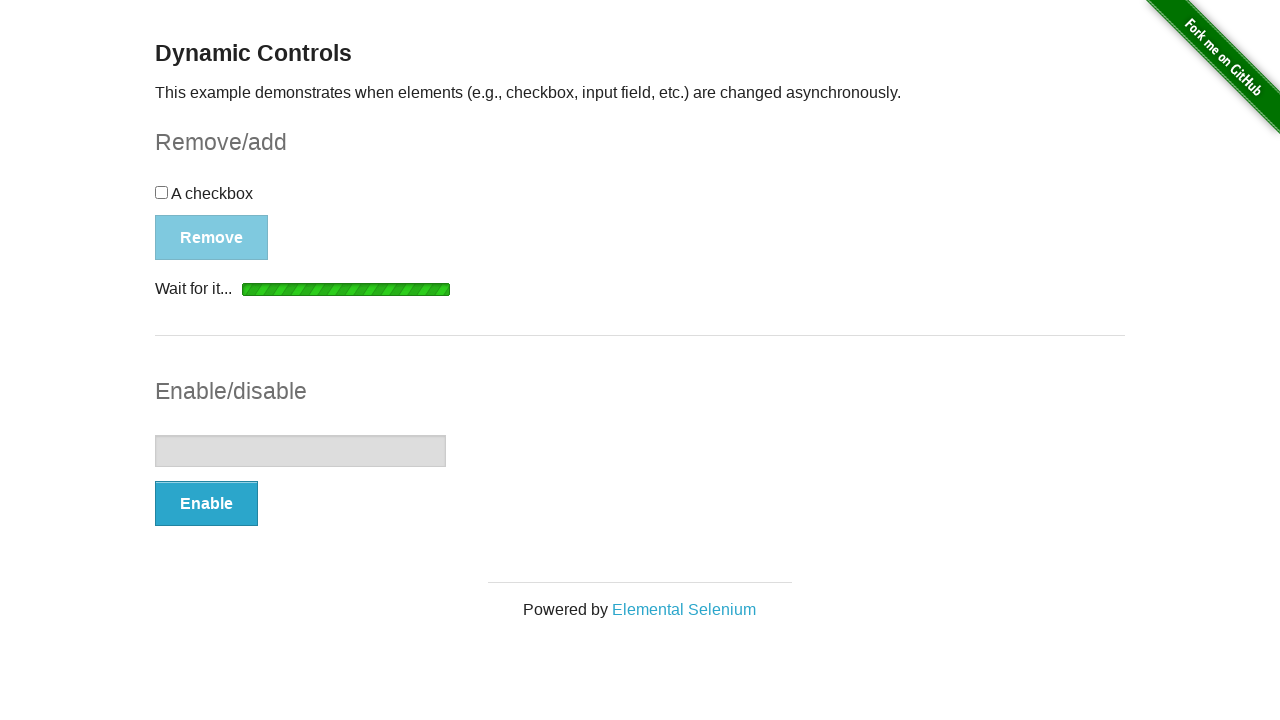

Located "It's gone!" message element
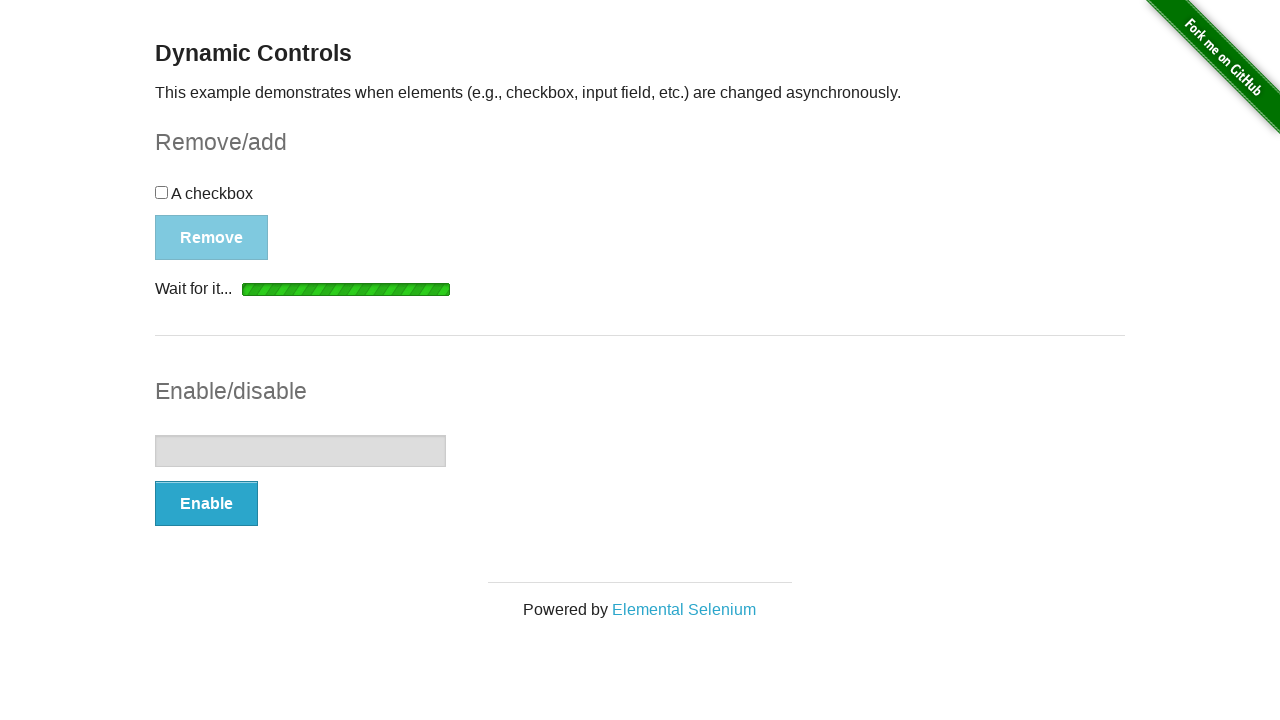

Waited for "It's gone!" message to be visible
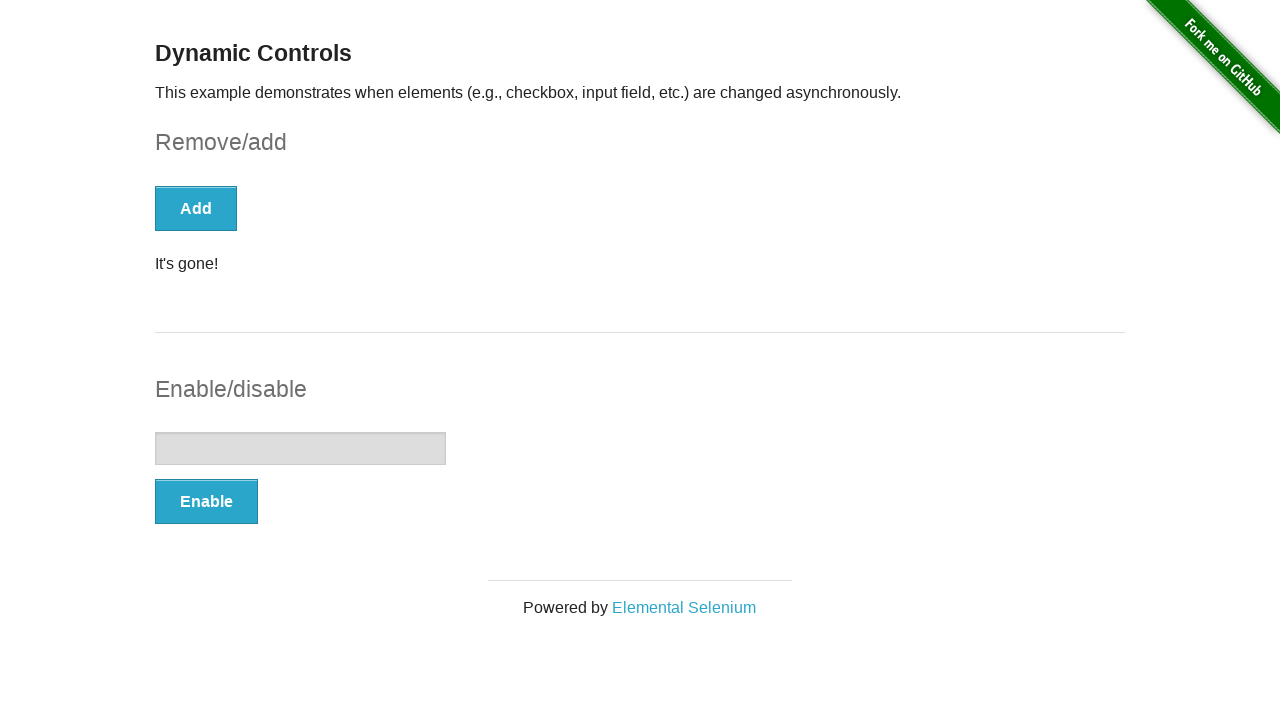

Verified "It's gone!" message is visible
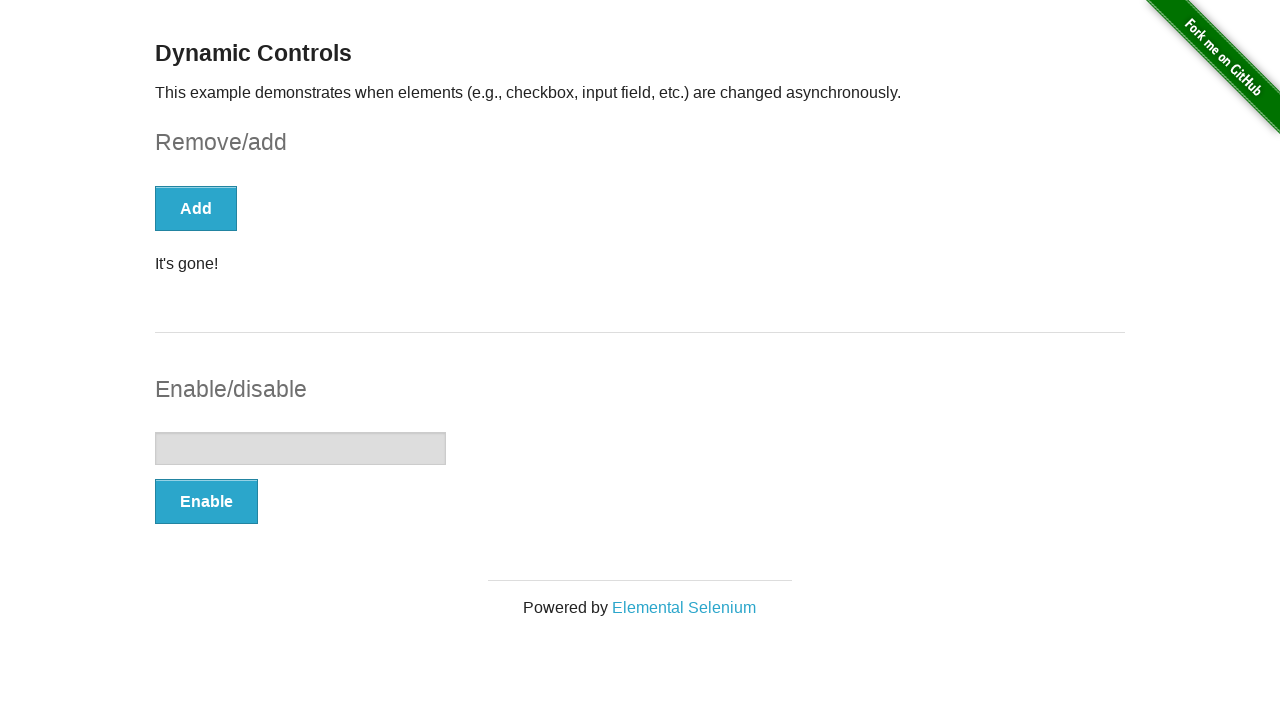

Clicked Add button at (196, 208) on xpath=//*[text()='Add']
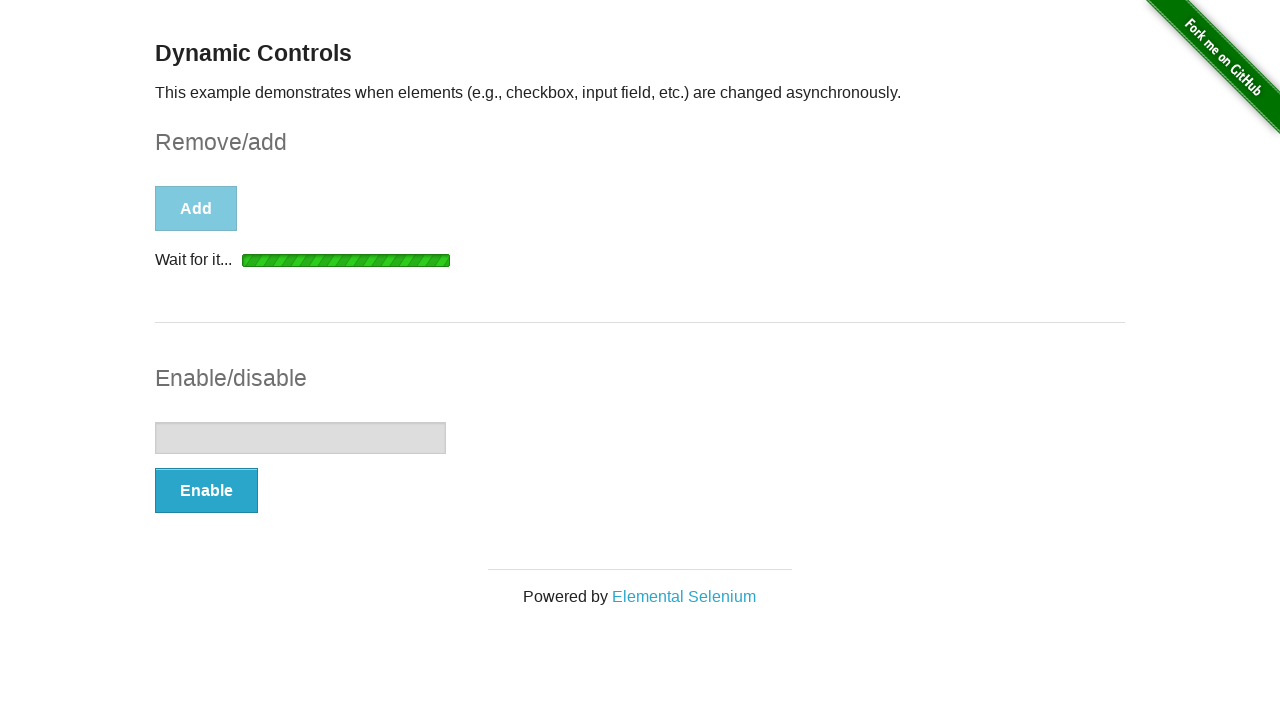

Located message element with id 'message'
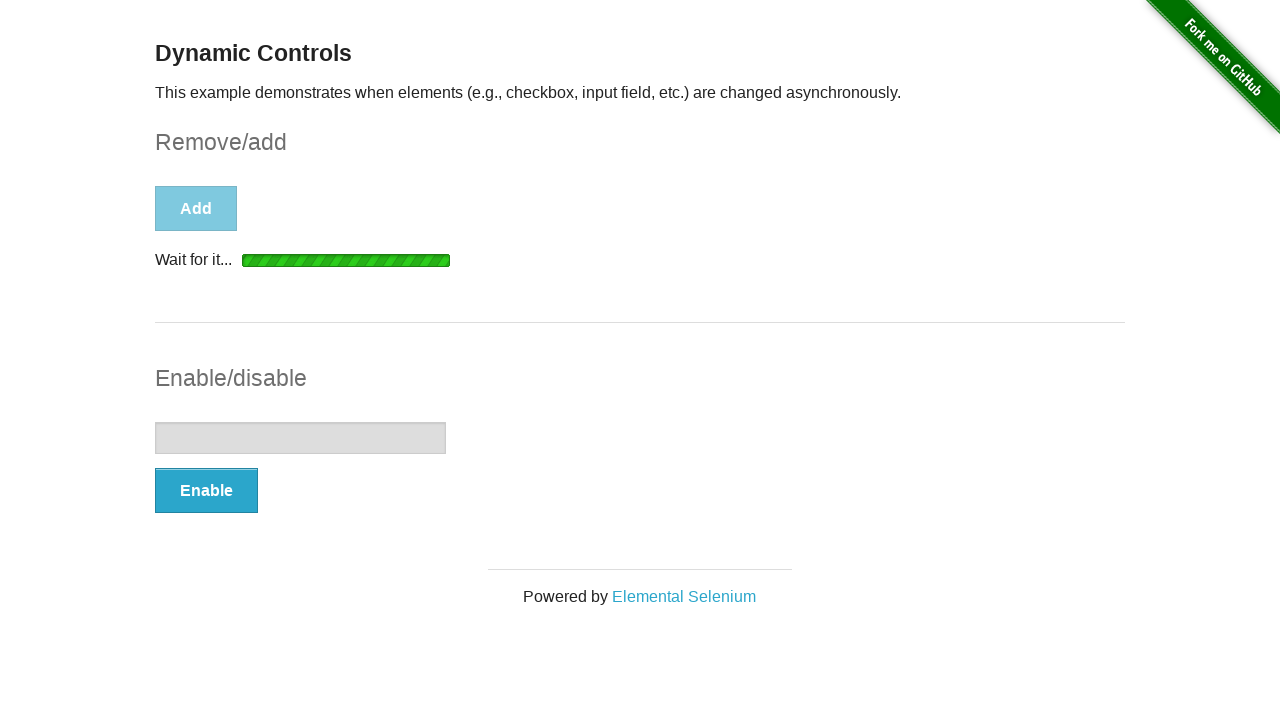

Waited for "It's back!" message to be visible
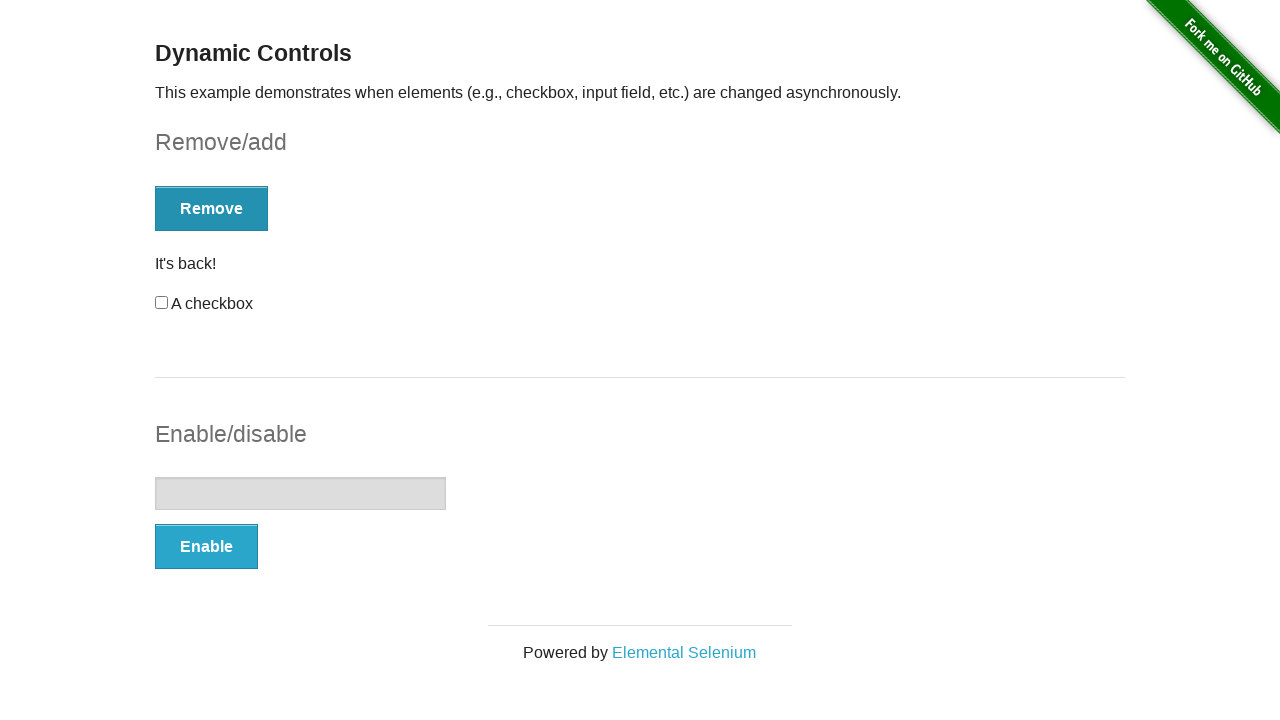

Verified "It's back!" message is visible
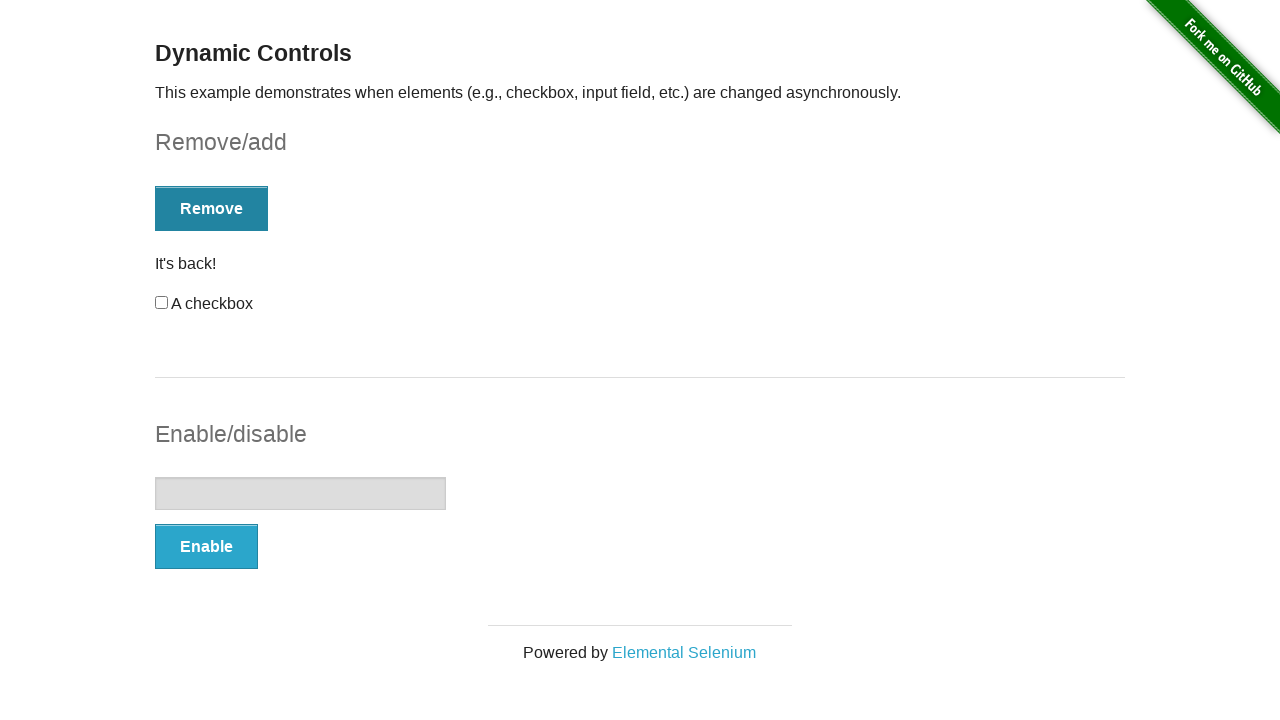

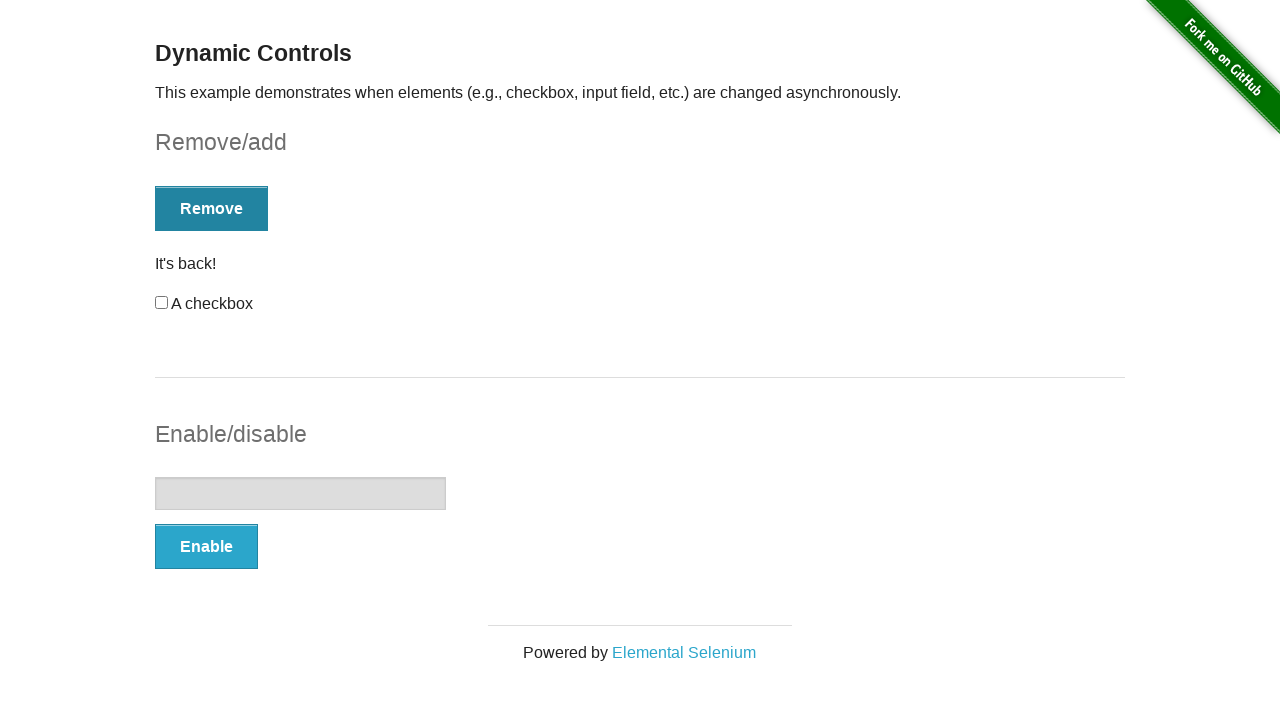